Tests a math calculation form by reading two numbers, calculating their sum, selecting the result from a dropdown, and submitting the form

Starting URL: http://suninjuly.github.io/selects1.html

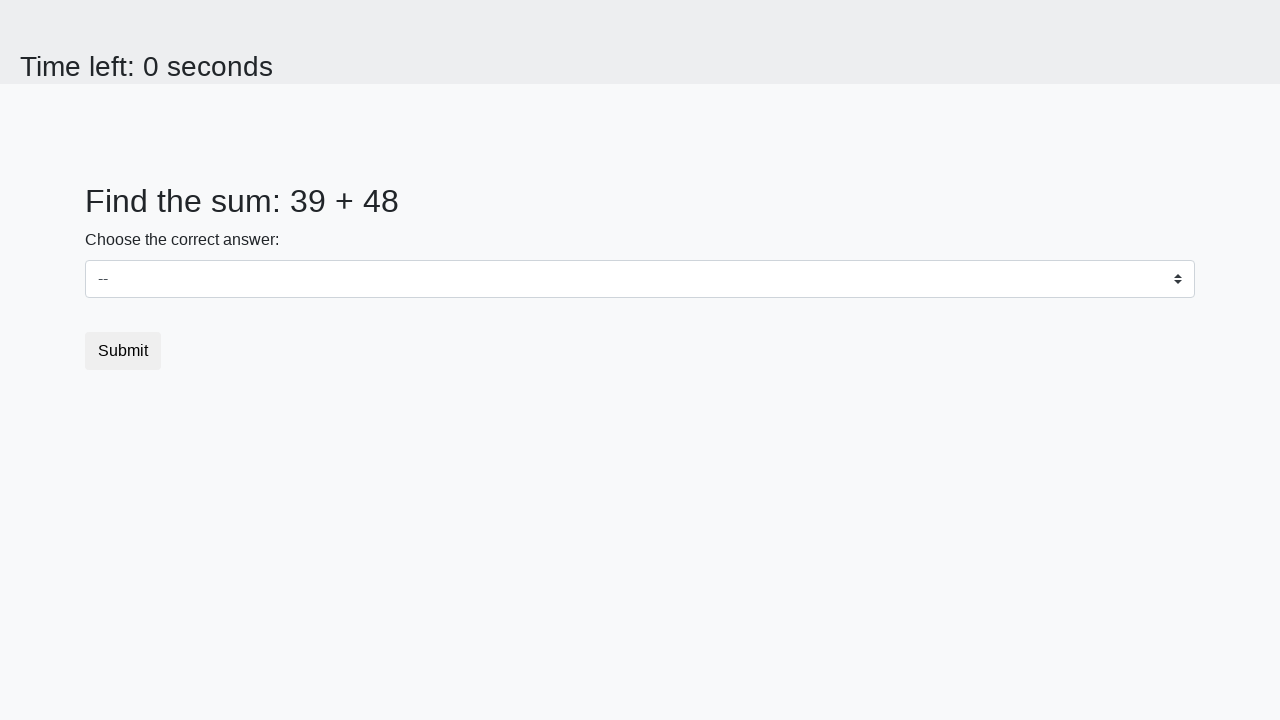

Retrieved first number from the form
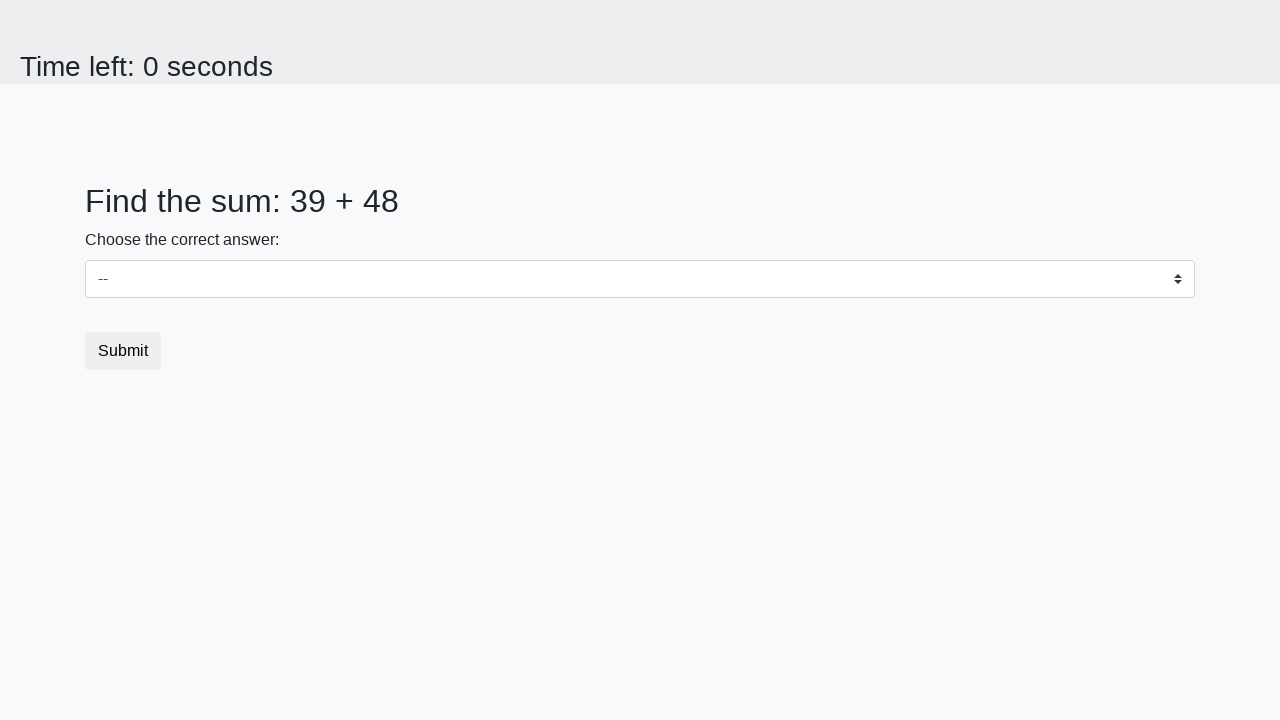

Retrieved second number from the form
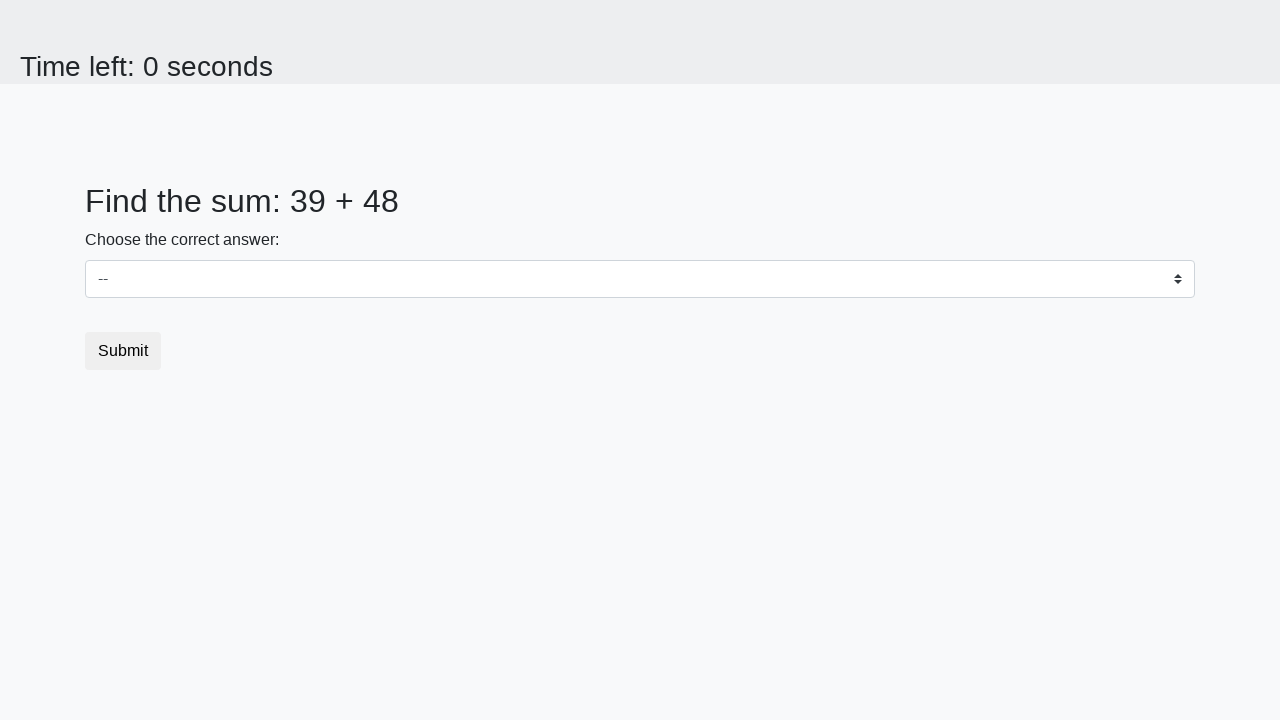

Calculated sum of 39 + 48 = 87
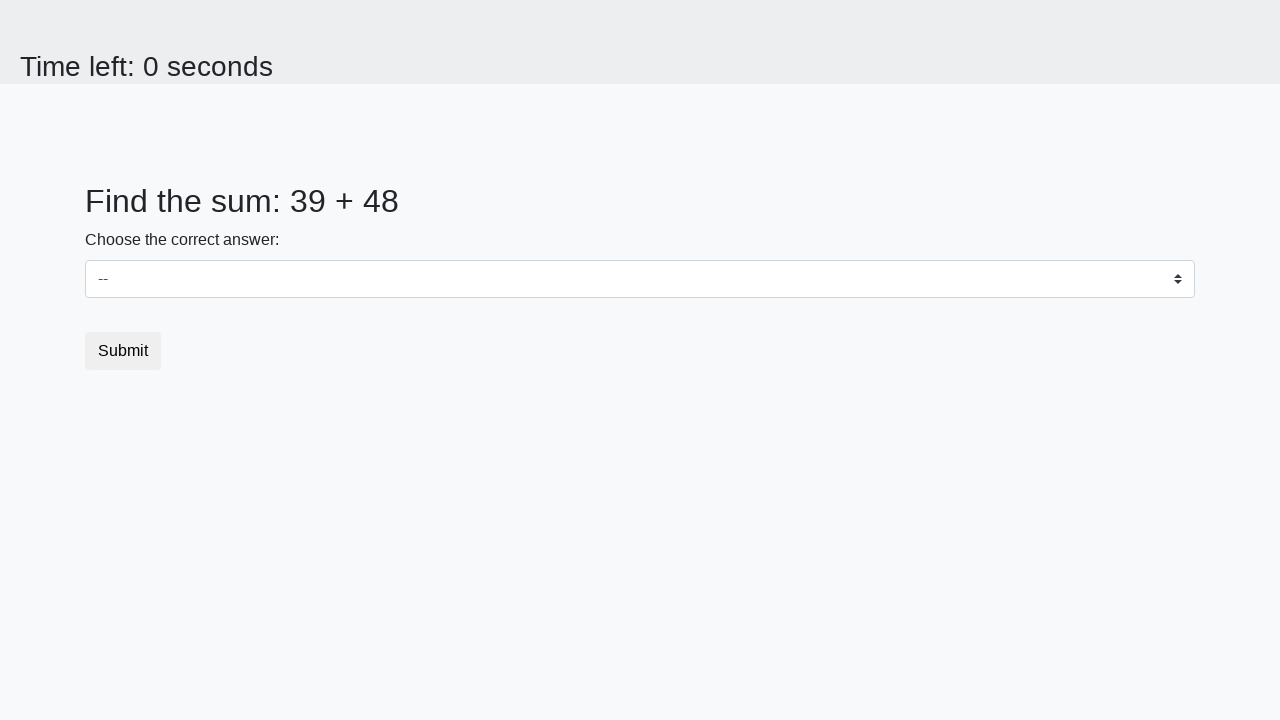

Selected calculated sum '87' from dropdown on select
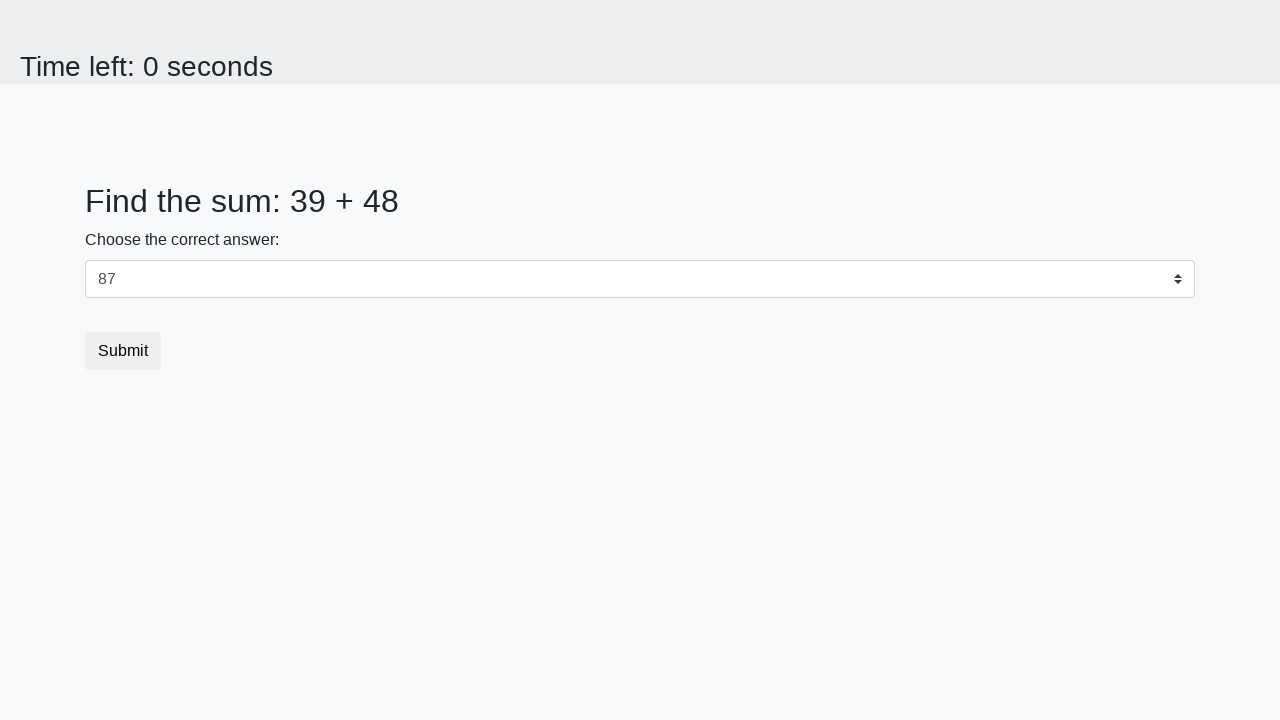

Clicked submit button to submit the form at (123, 351) on body > div > form > button
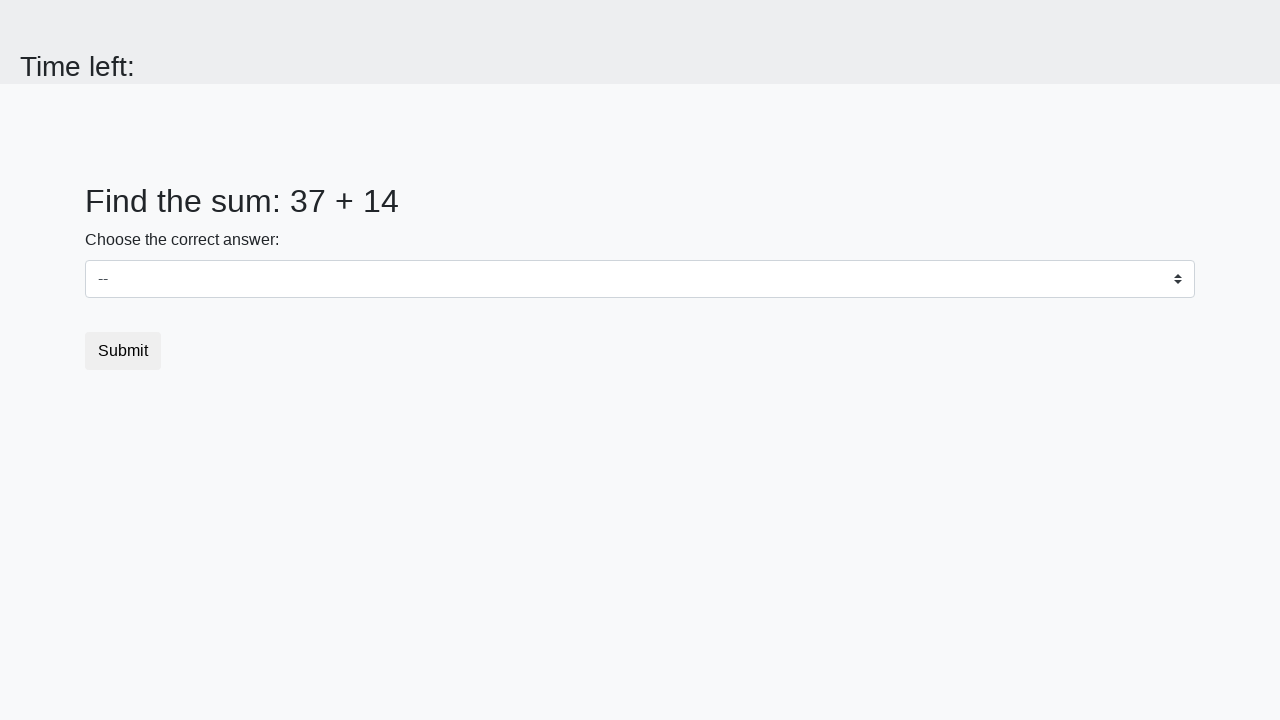

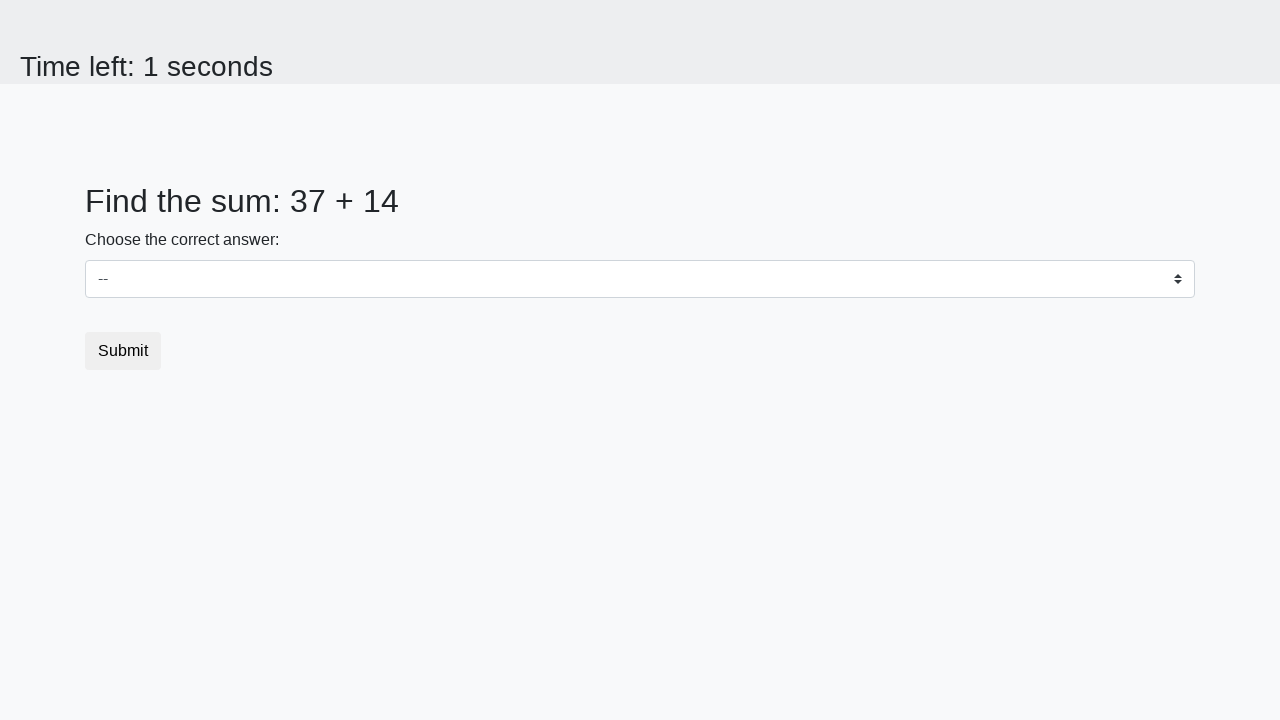